Tests jQuery UI tooltip functionality by hovering over an age input field and verifying the tooltip message appears

Starting URL: http://jqueryui.com/tooltip/

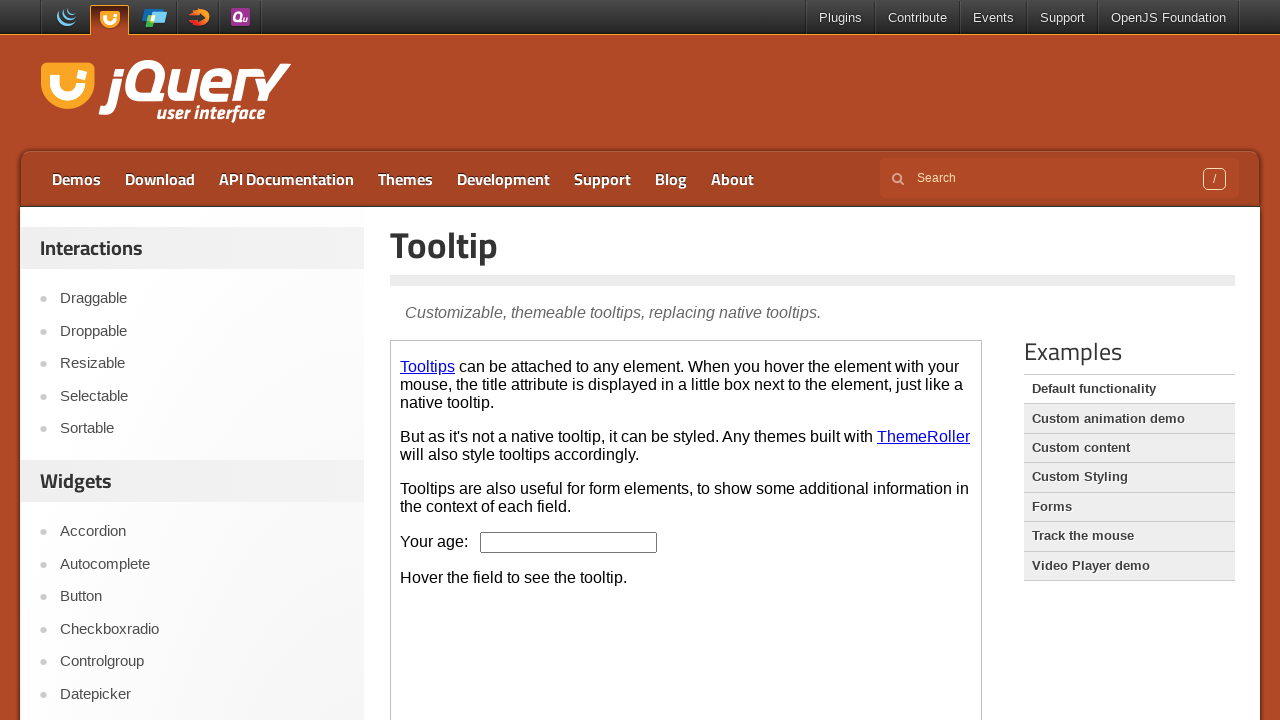

Located the demo iframe
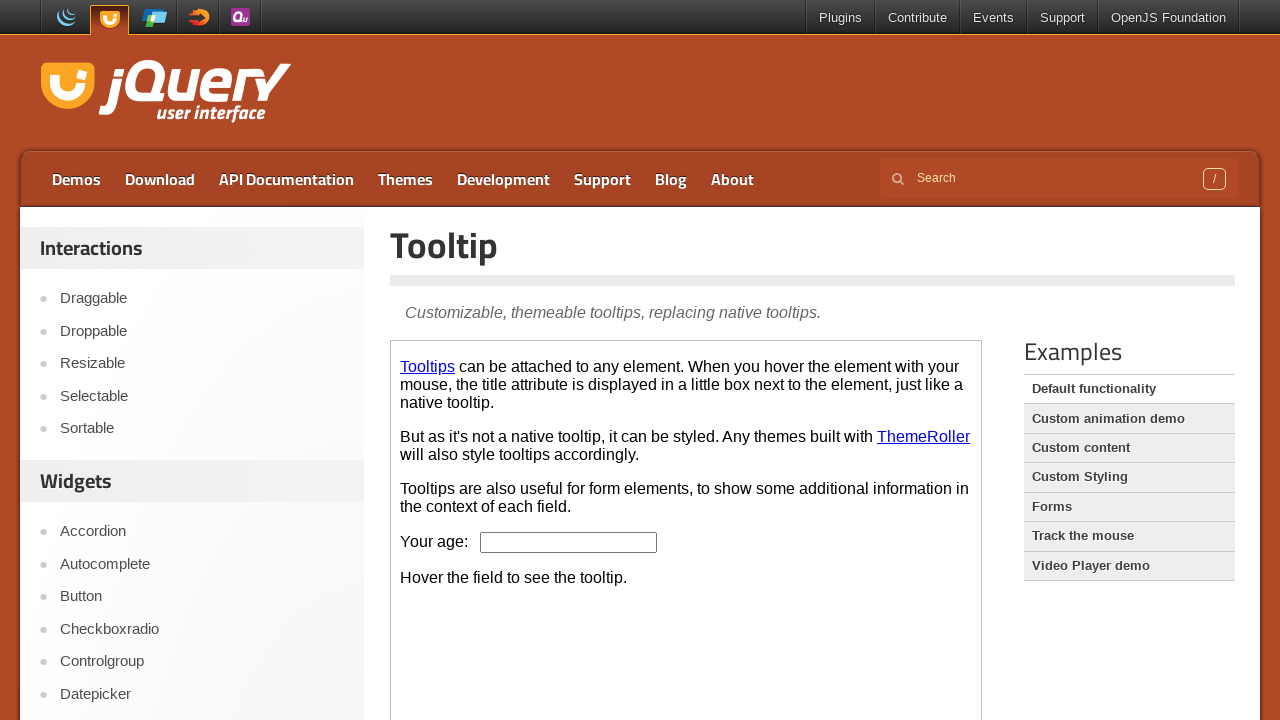

Hovered over the age input field to trigger tooltip at (569, 542) on .demo-frame >> internal:control=enter-frame >> #age
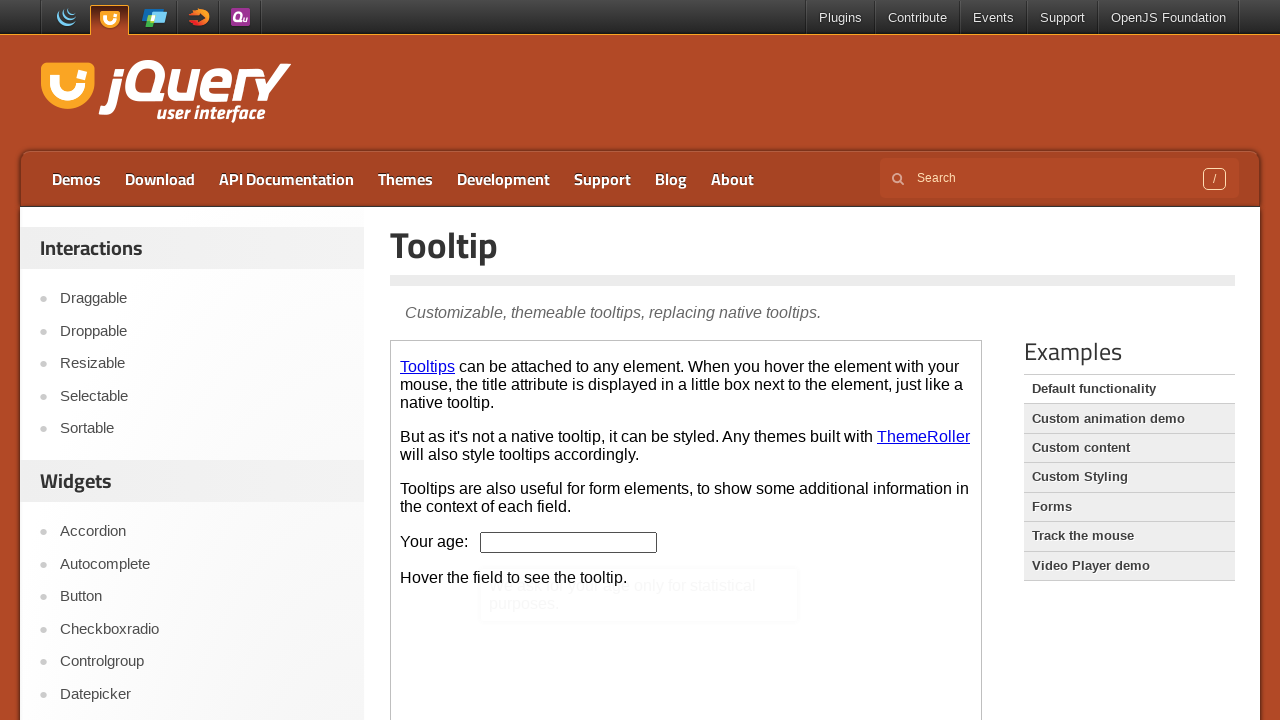

Tooltip appeared and became visible
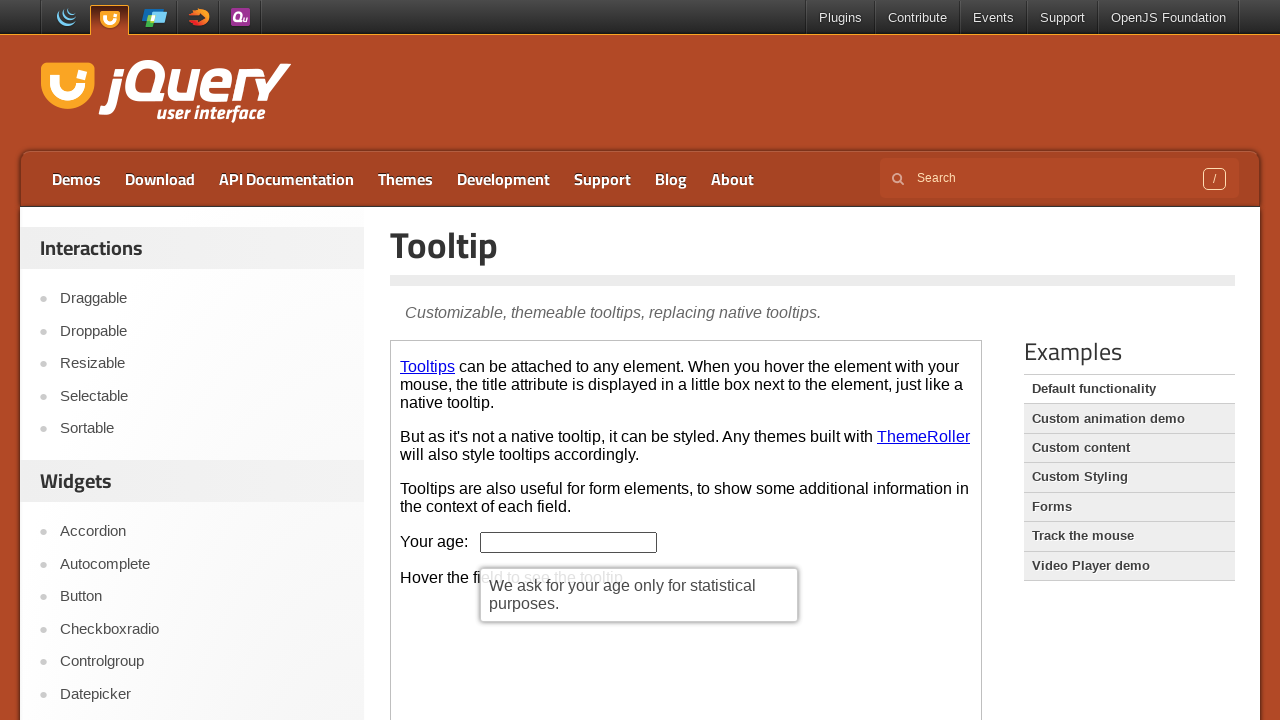

Verified tooltip text content matches expected message
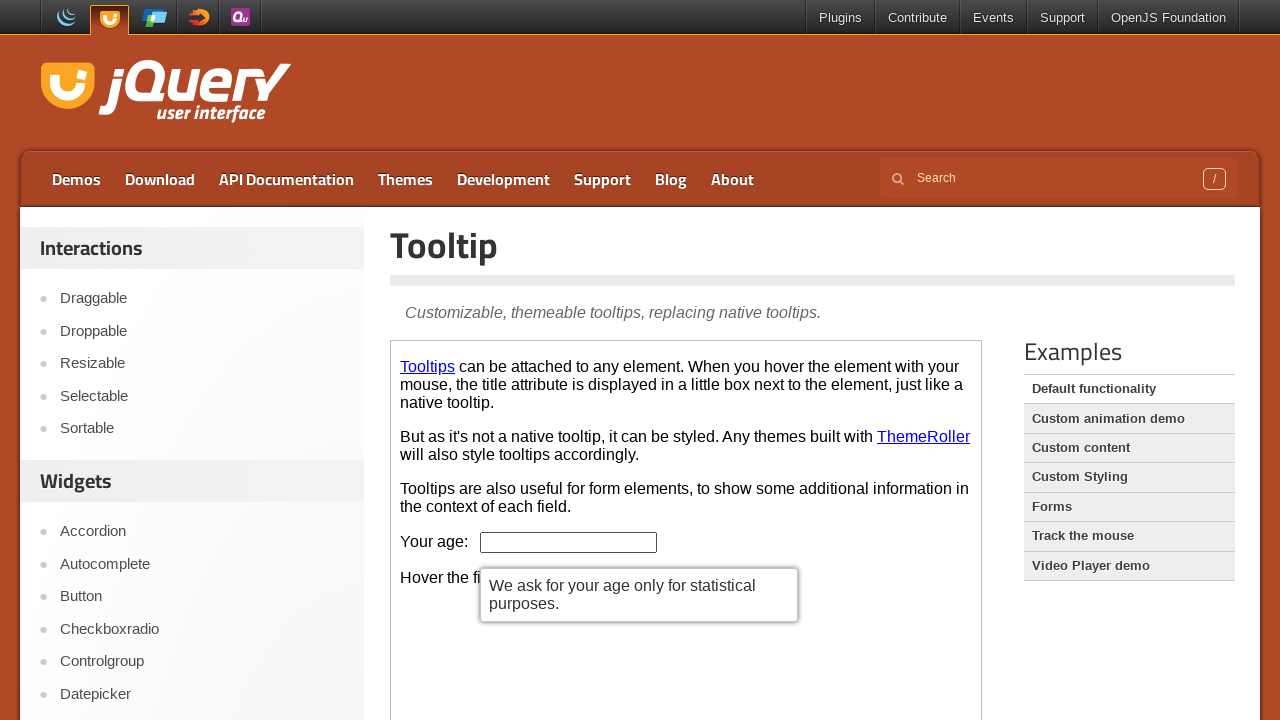

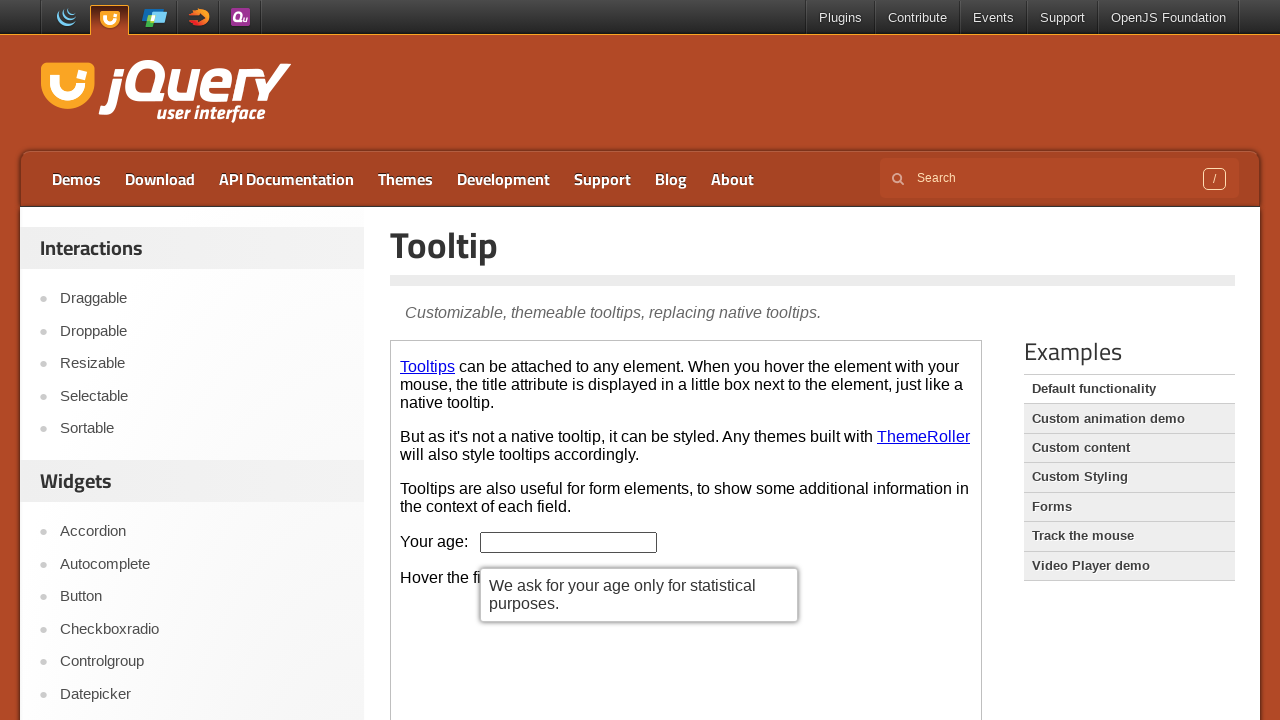